Tests select dropdown functionality by selecting options from hero and language dropdowns, then verifying the selection results.

Starting URL: https://savkk.github.io/selenium-practice/

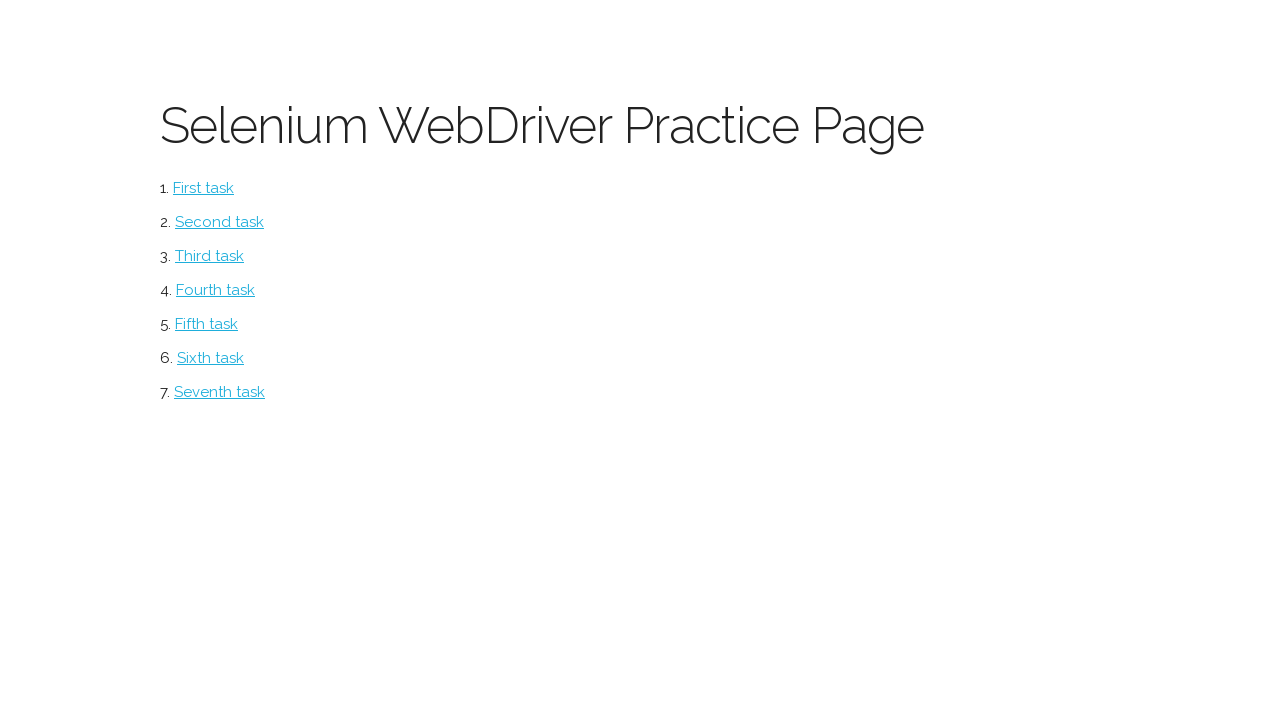

Clicked select menu item at (210, 256) on #select
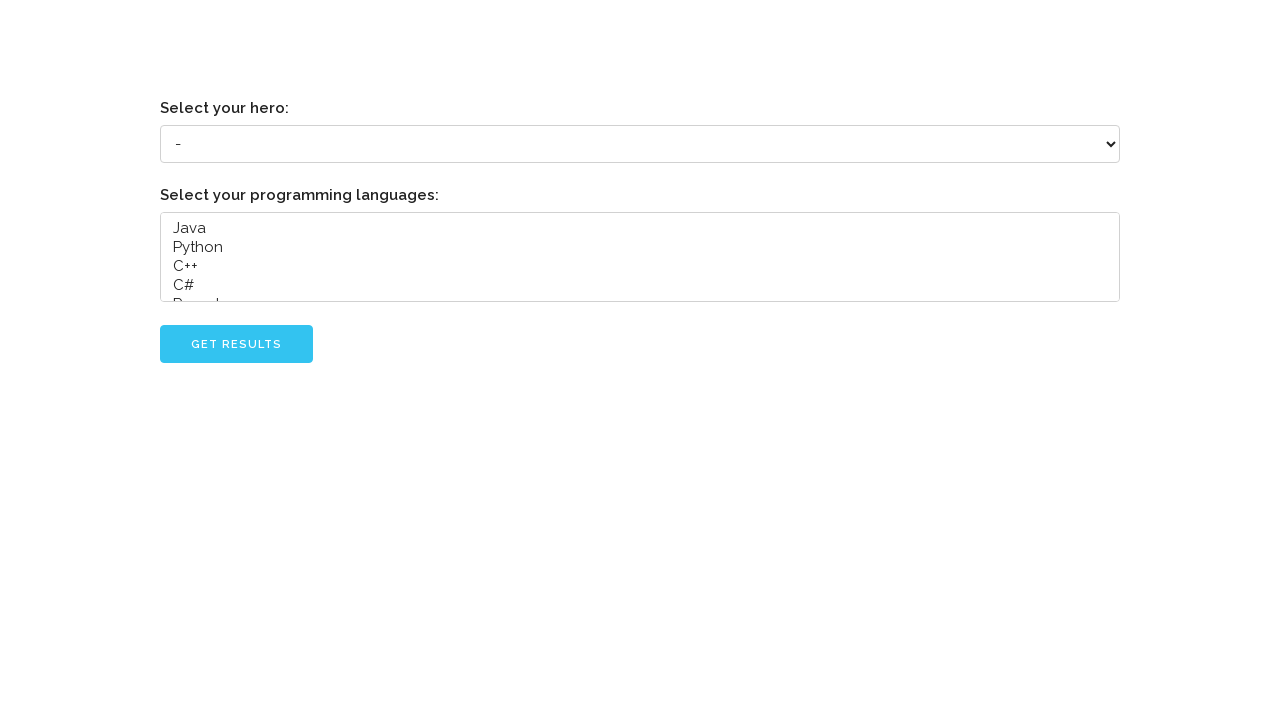

Selected 'Grady Booch' from hero dropdown on select[name='hero']
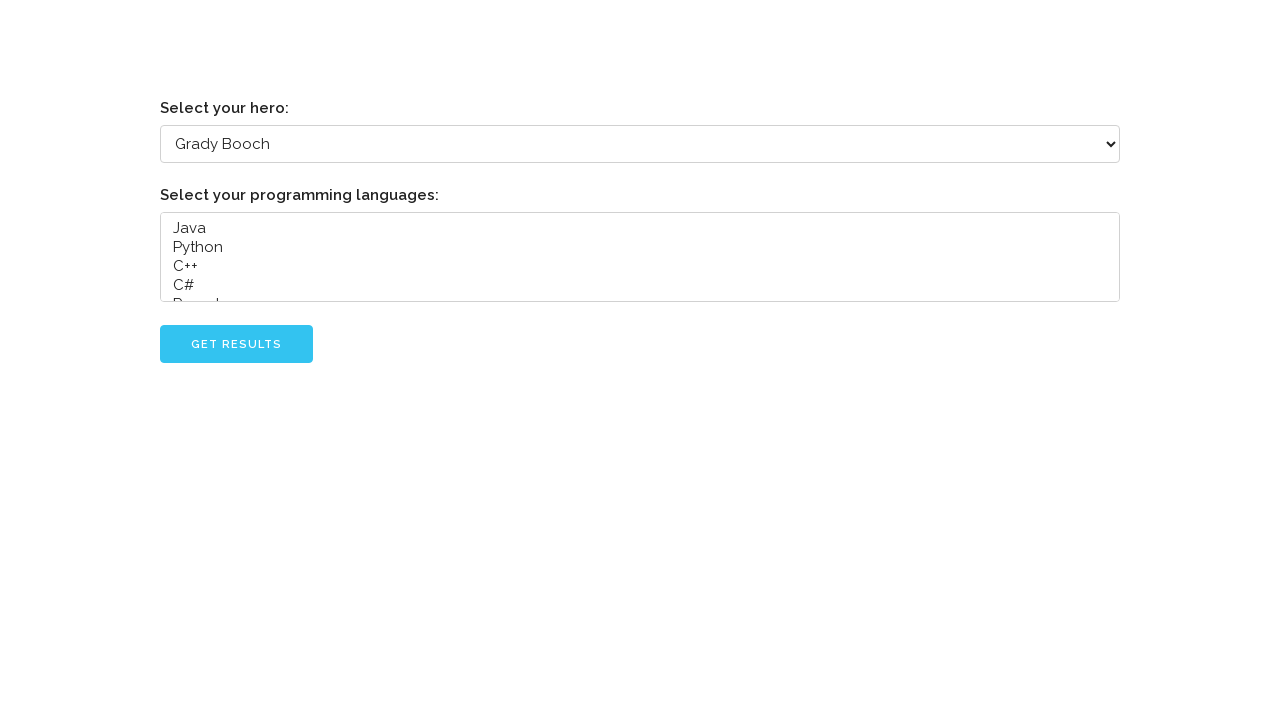

Selected 'Java' from language dropdown on select[name='languages']
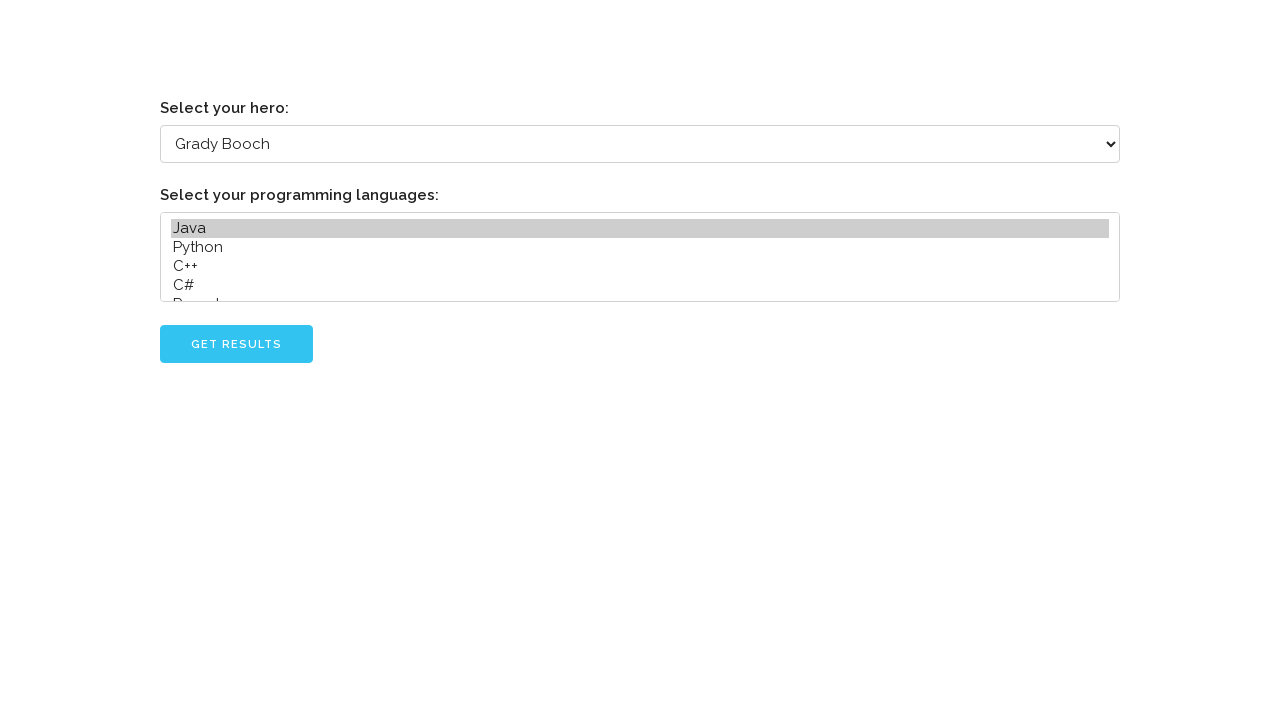

Clicked submit button to confirm selections at (236, 344) on #go
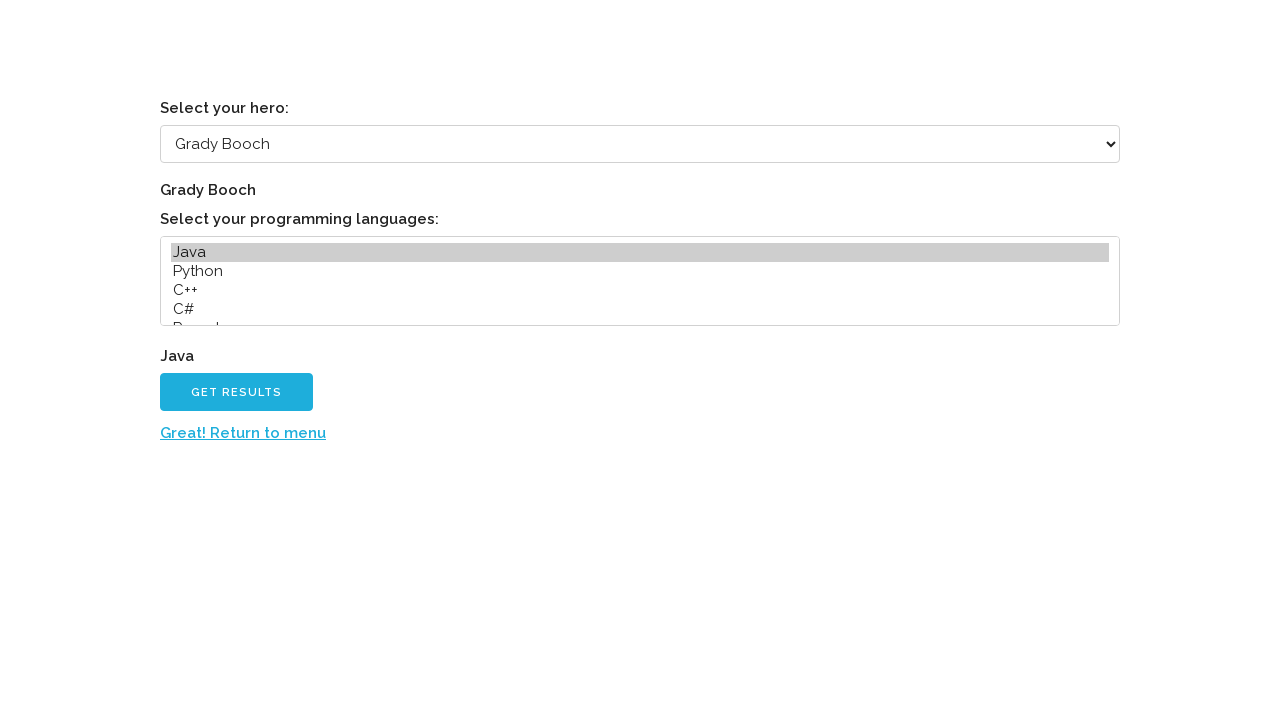

Located Java label in results
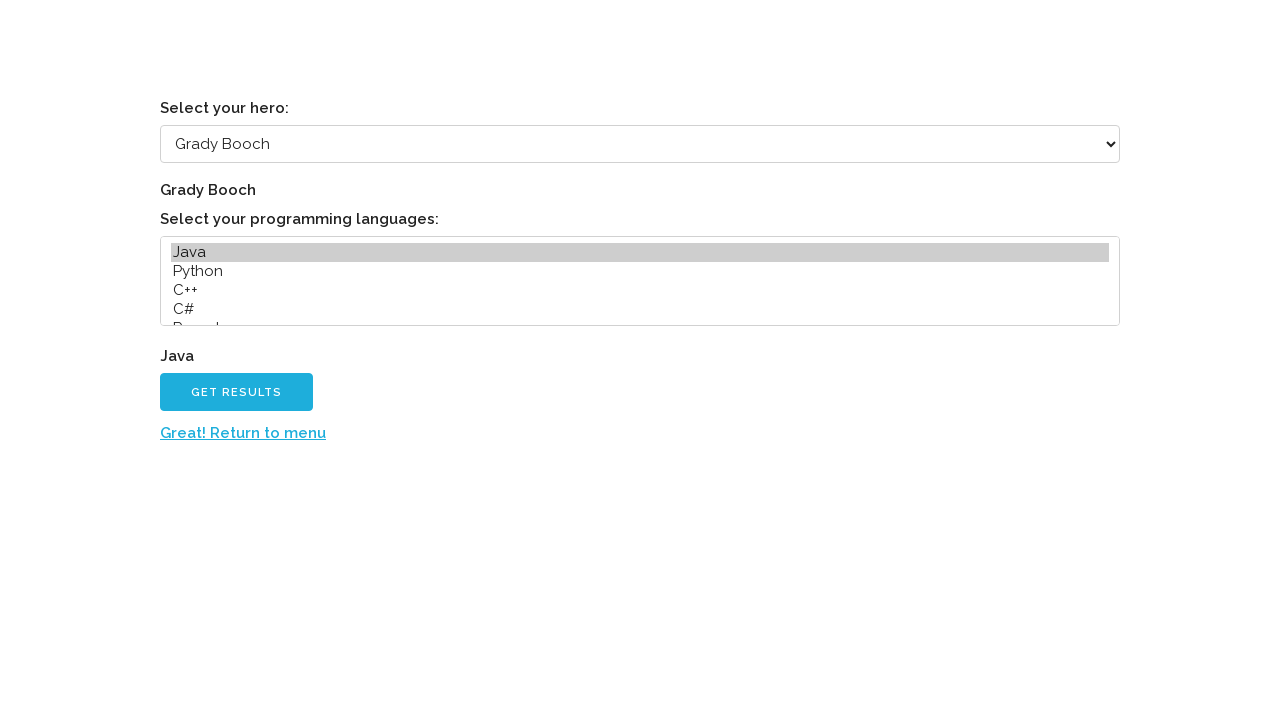

Verified Java selection is displayed in results
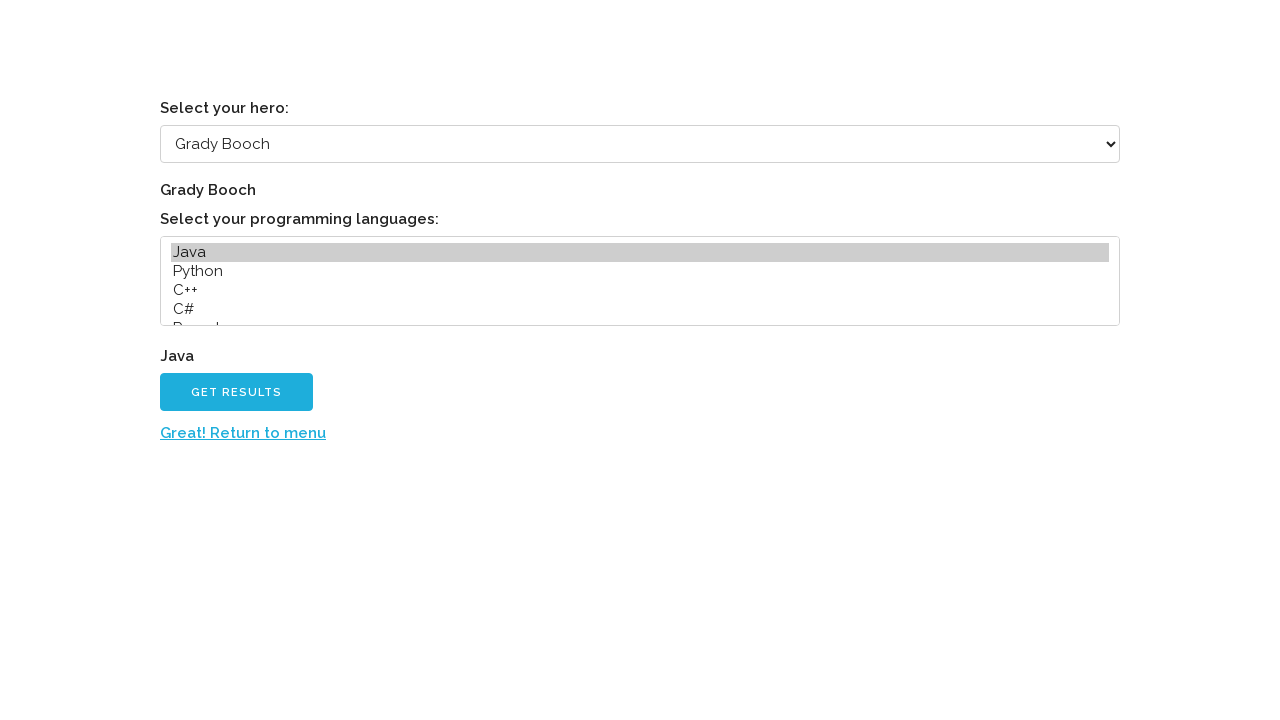

Clicked return to menu link at (243, 433) on a:has-text('Great! Return to menu')
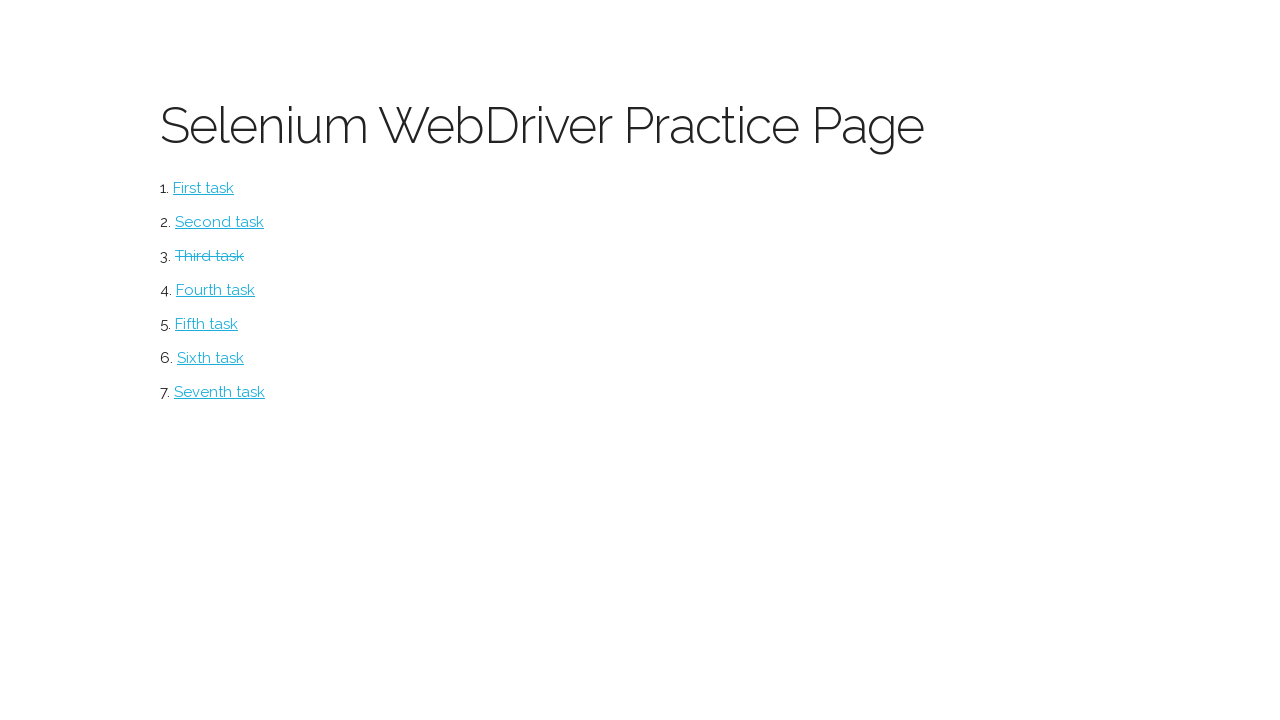

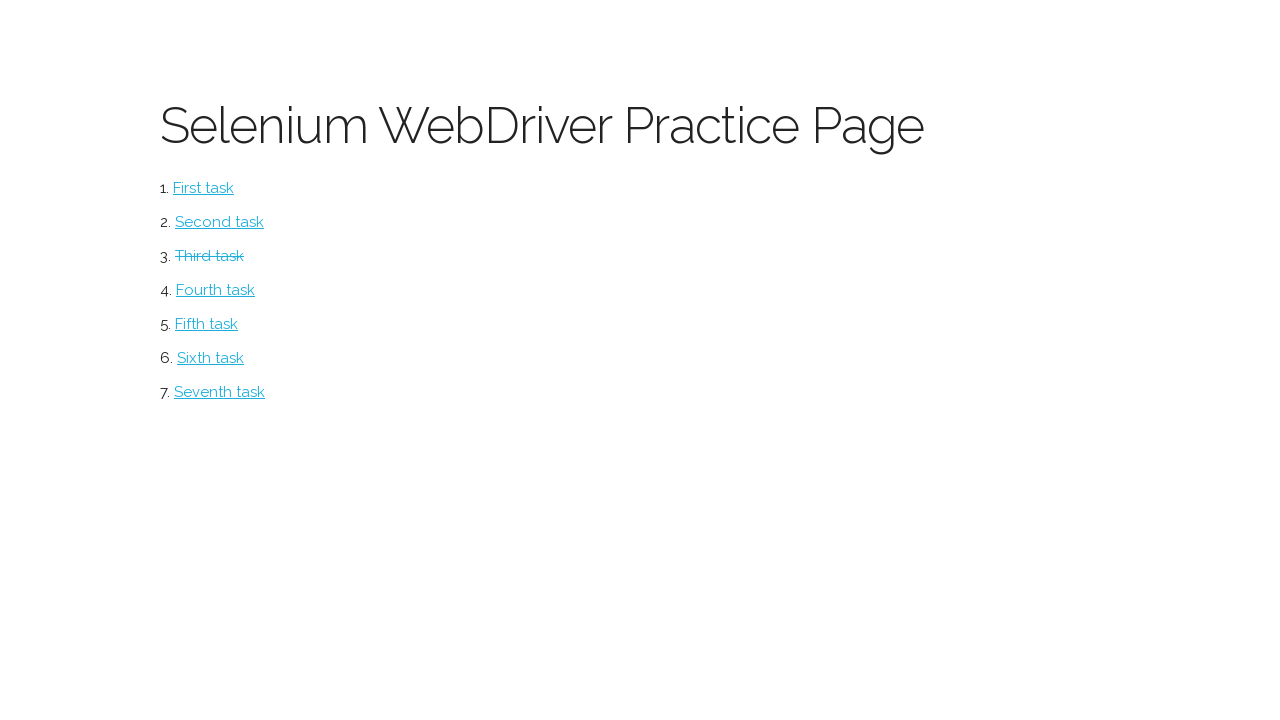